Tests the wish scenario where a player rolls 5,5 then 5,5,5 then 5,5,5,5 then 5,5,5,5,5 resulting in "Buy from wish.com"

Starting URL: http://100percentofthetimehotspaghetti.com/dice.html

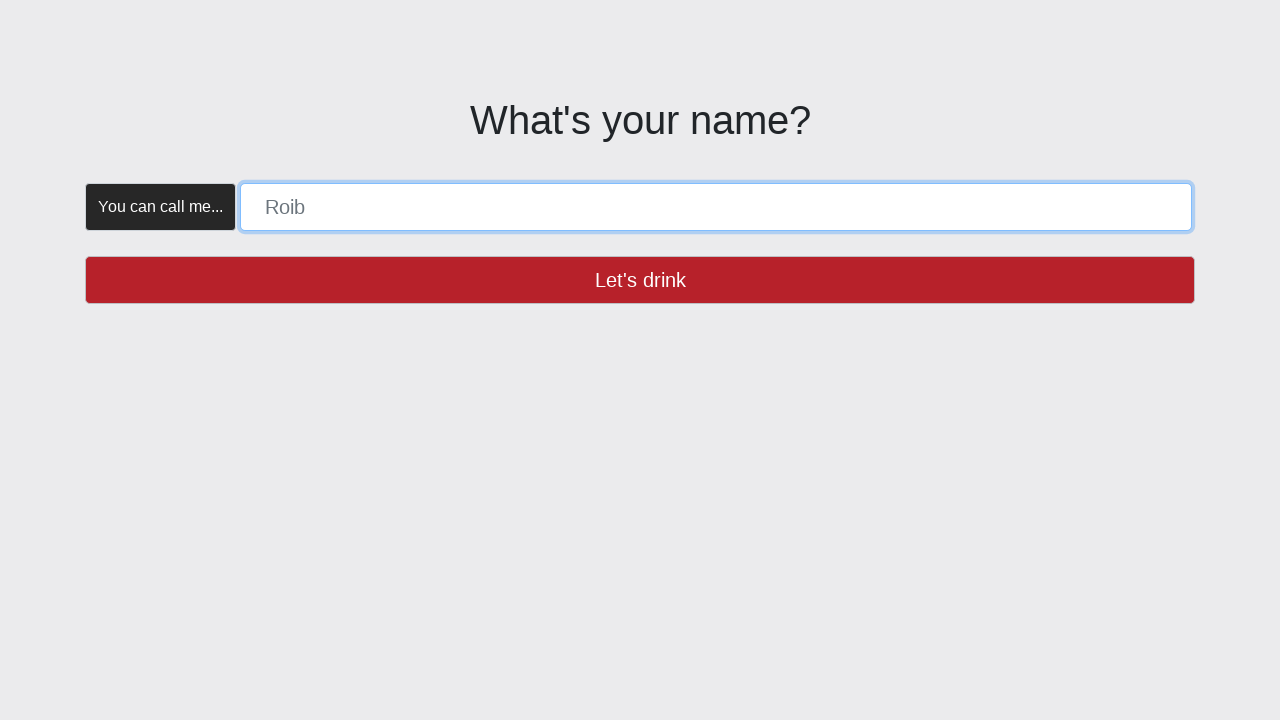

Name input form is visible
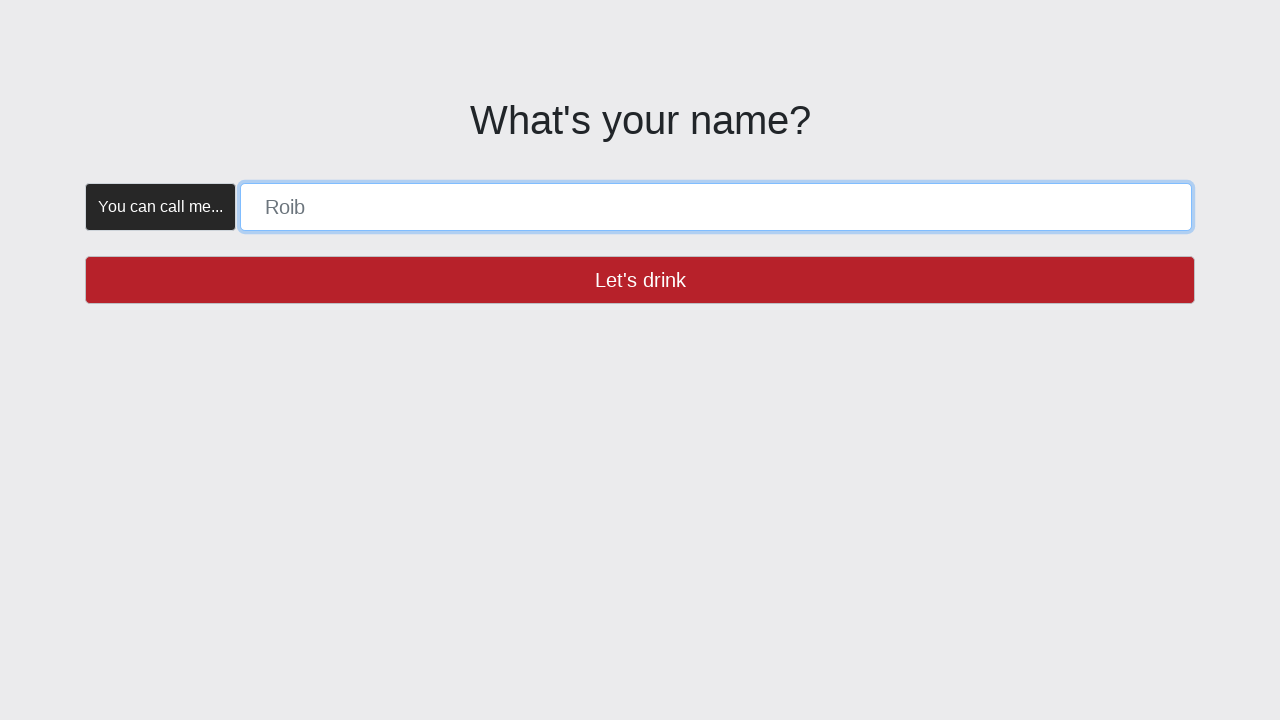

Trial click on 'Let's drink' button at (640, 280) on button >> internal:has-text="Let's drink"i
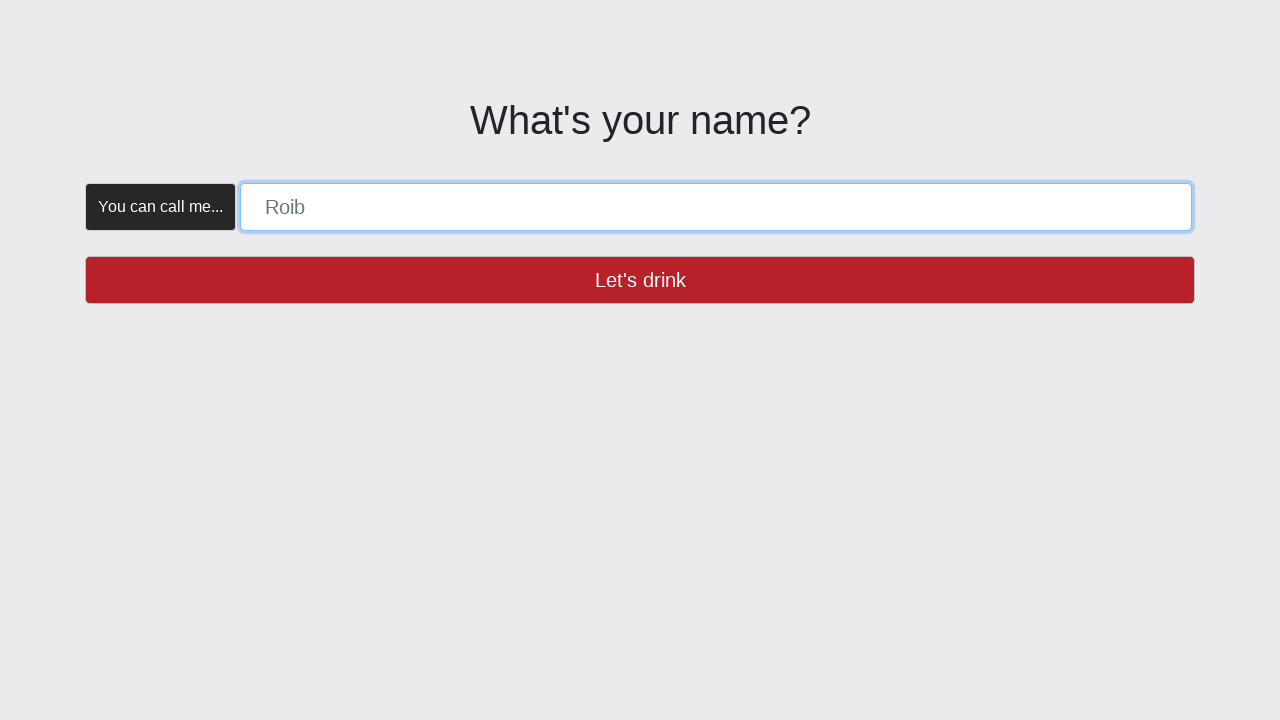

Filled name form with 'WISH' on [placeholder="Roib"]
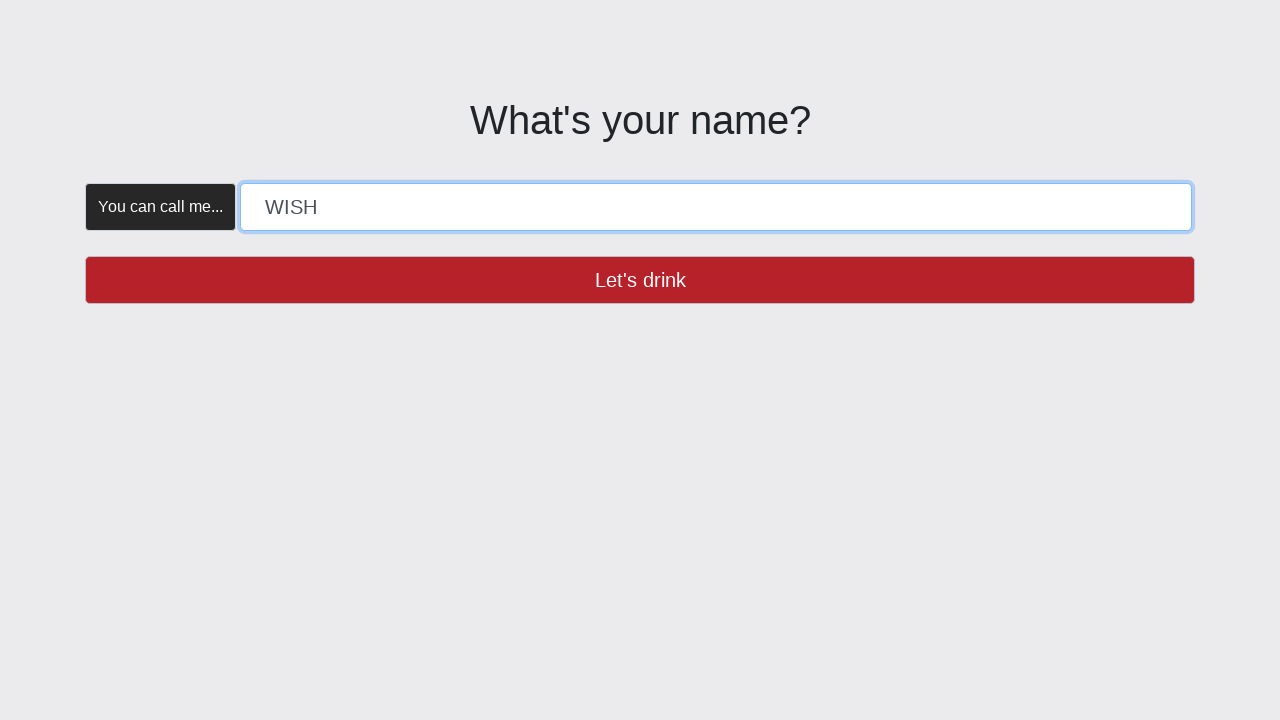

Clicked 'Let's drink' button to confirm name at (640, 280) on button >> internal:has-text="Let's drink"i
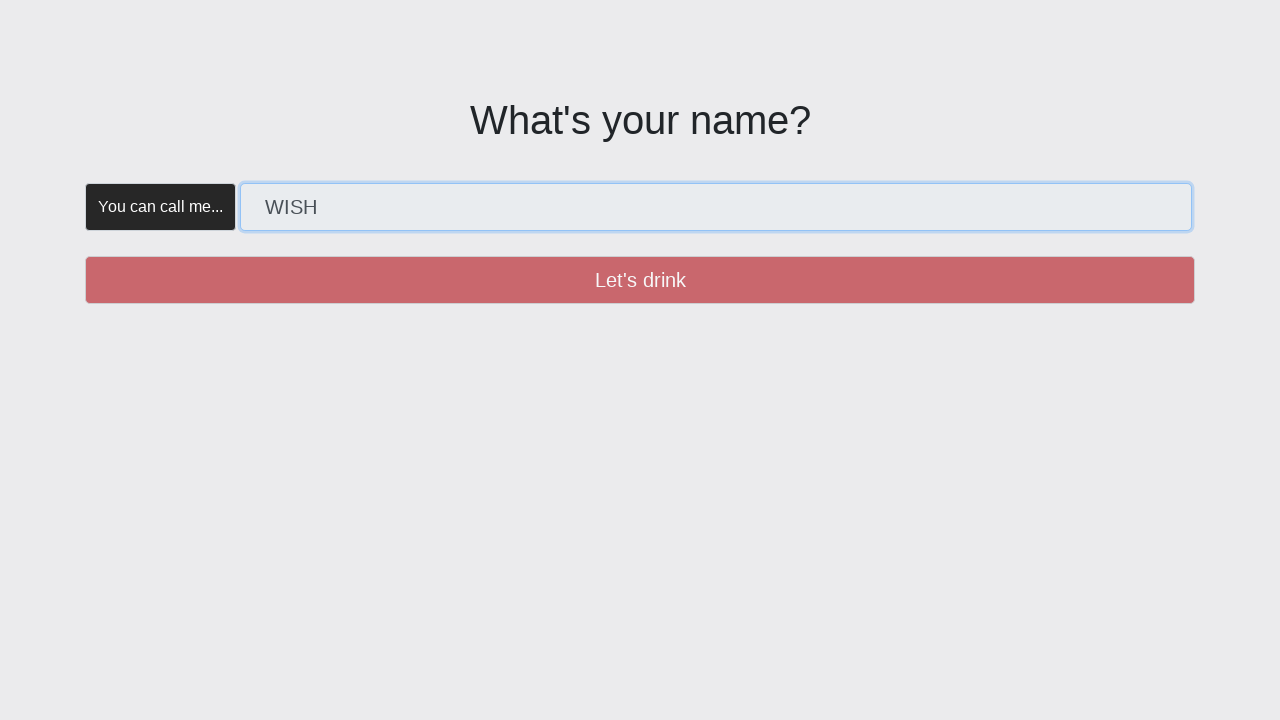

Trial click on 'Create' button at (355, 182) on button >> internal:has-text="Create"i
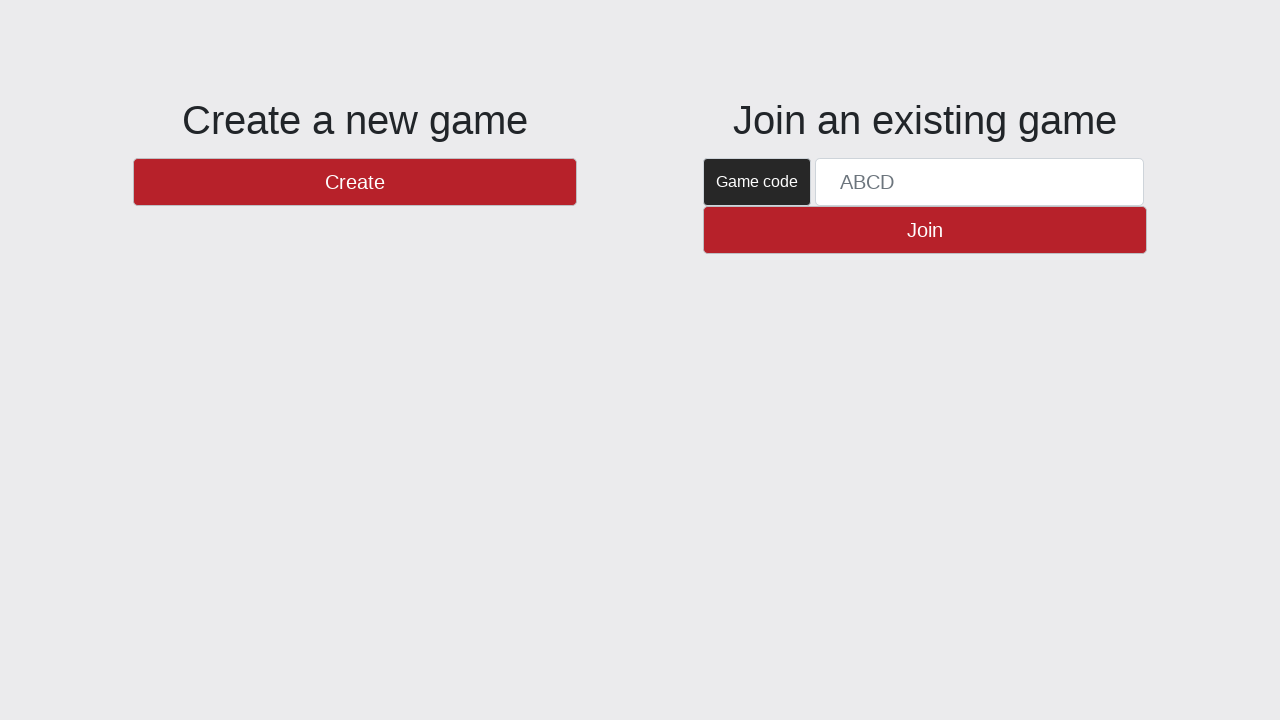

Clicked 'Create' button to create game at (355, 182) on button >> internal:has-text="Create"i
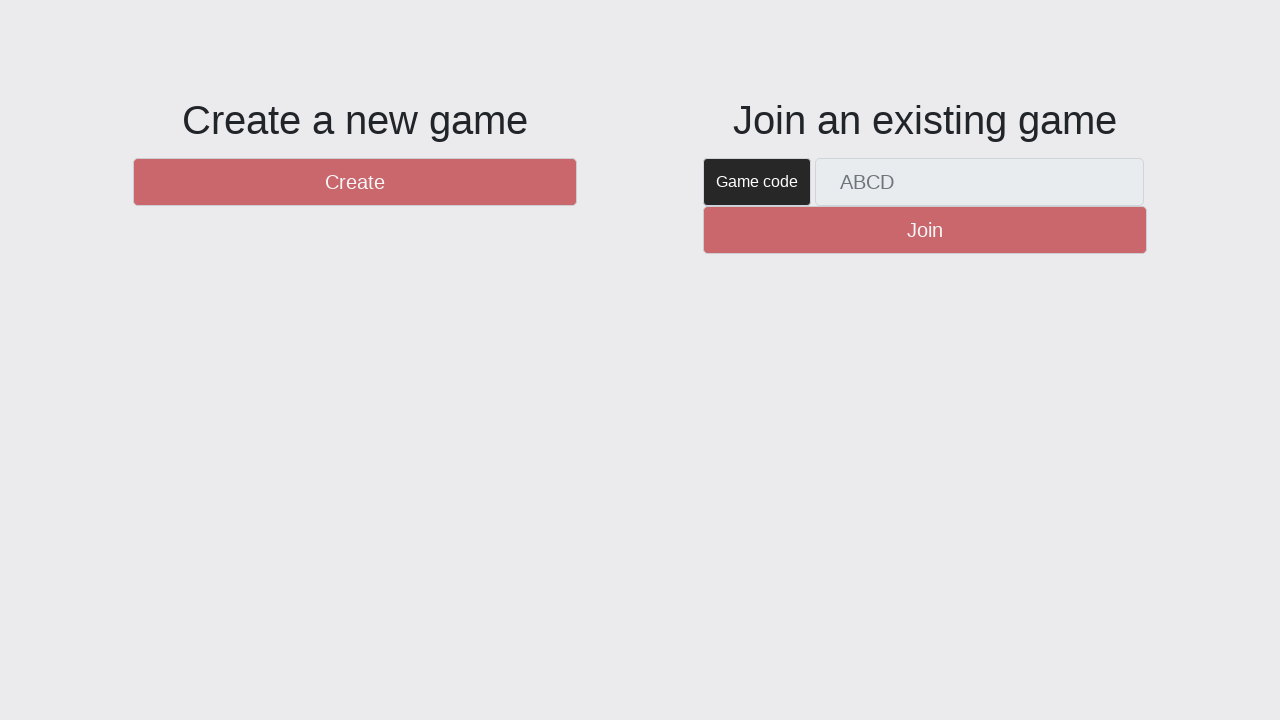

Trial click on 'New Round' button at (1108, 652) on #btnNewRound
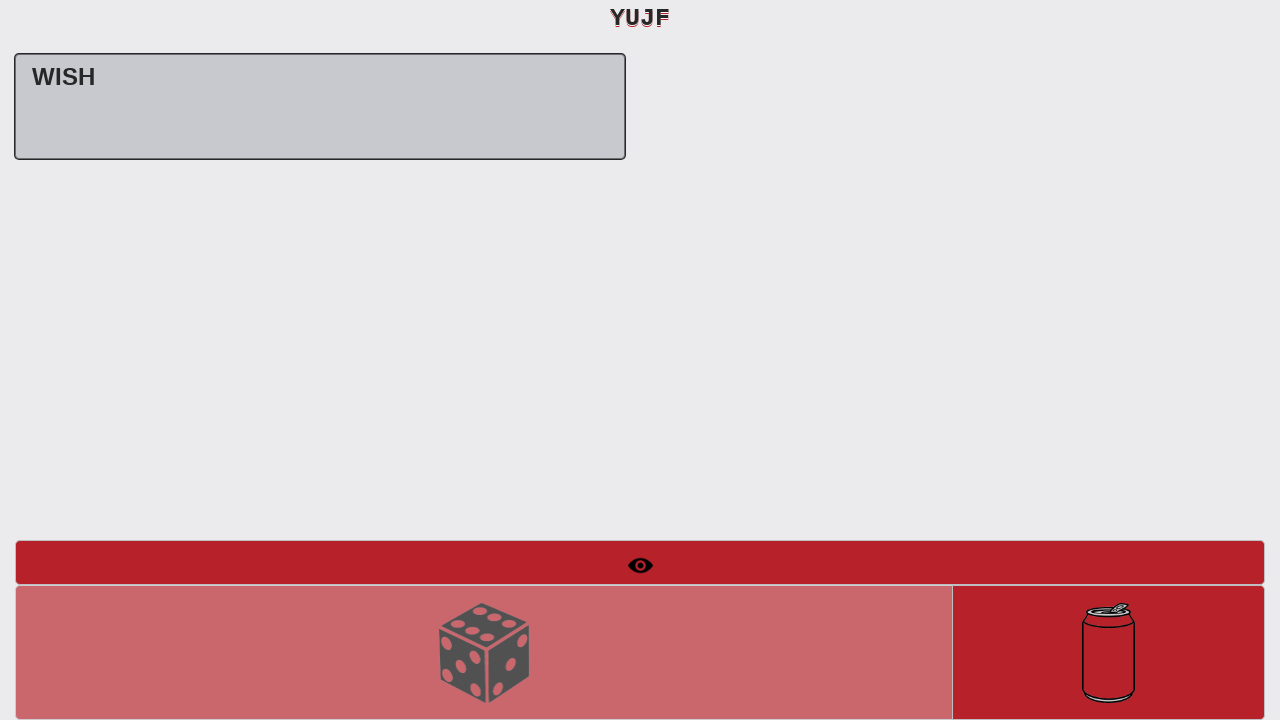

Clicked 'New Round' button to start round at (1108, 652) on #btnNewRound
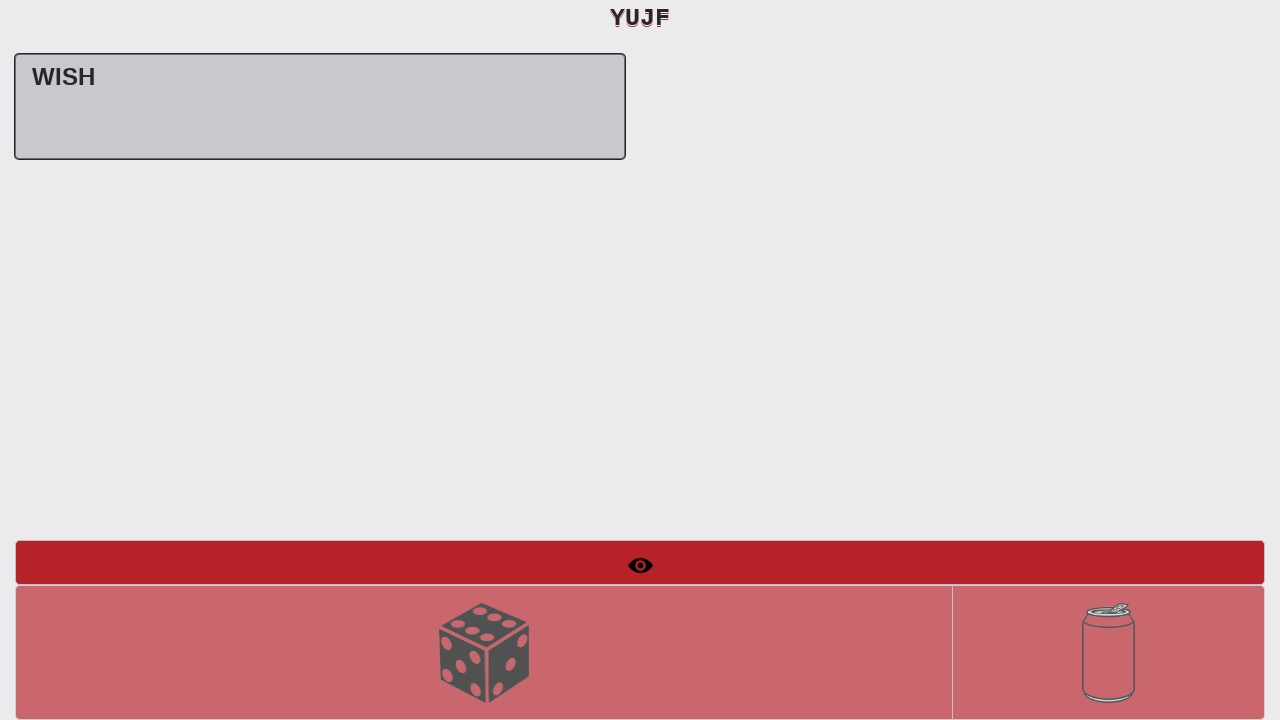

Trial click on 'Roll Dice' button at (484, 652) on #btnRollDice
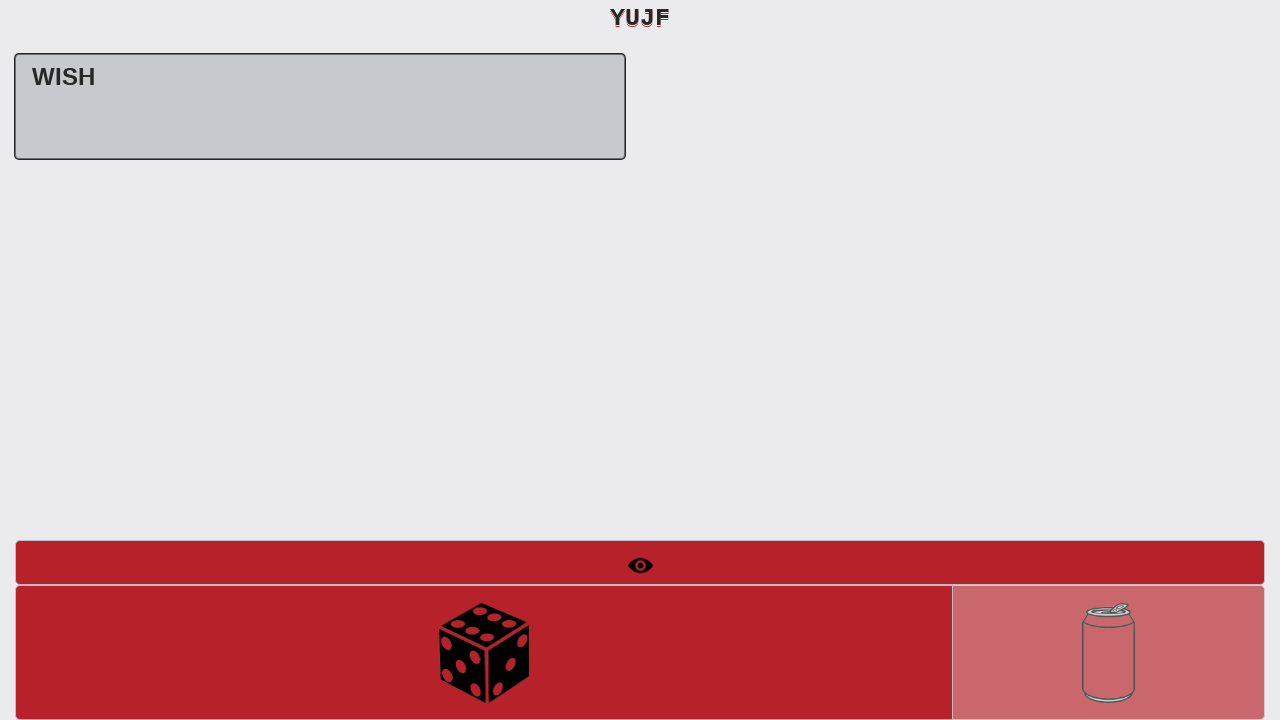

First dice roll - rolled 5,5 at (484, 652) on #btnRollDice
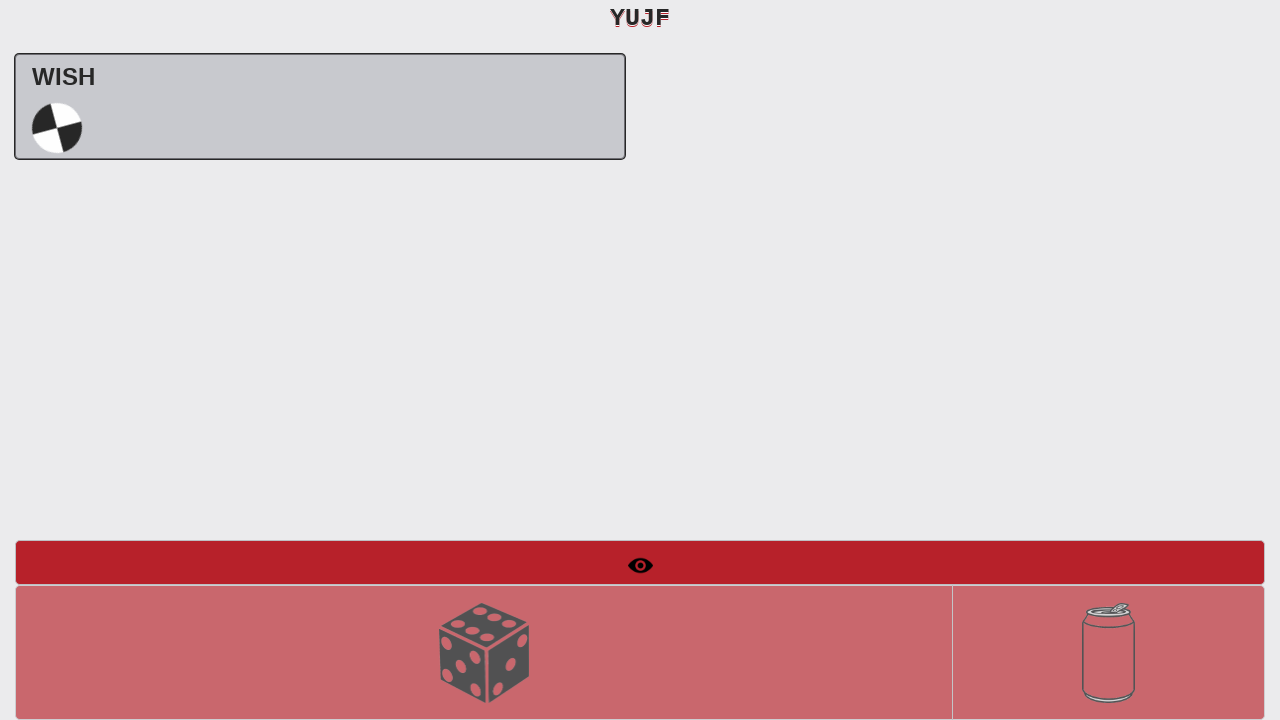

Trial click before second roll at (484, 652) on #btnRollDice
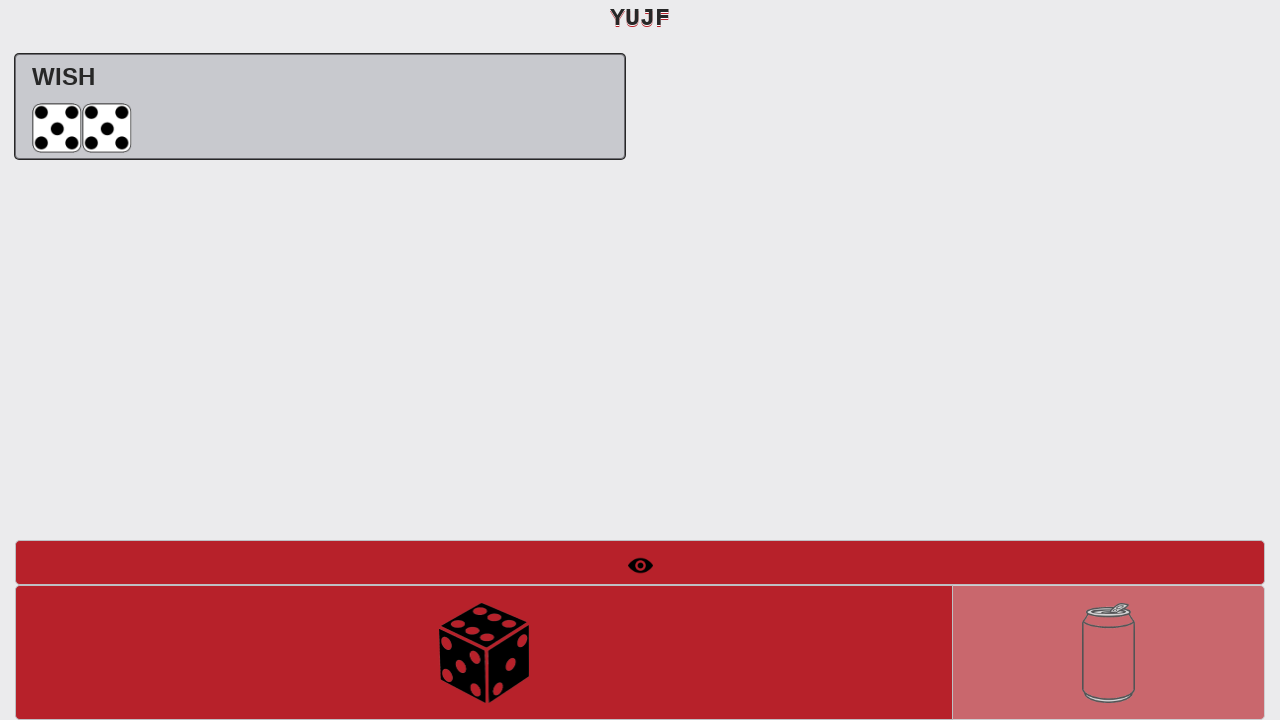

Second dice roll - rolled 5,5,5 at (484, 652) on #btnRollDice
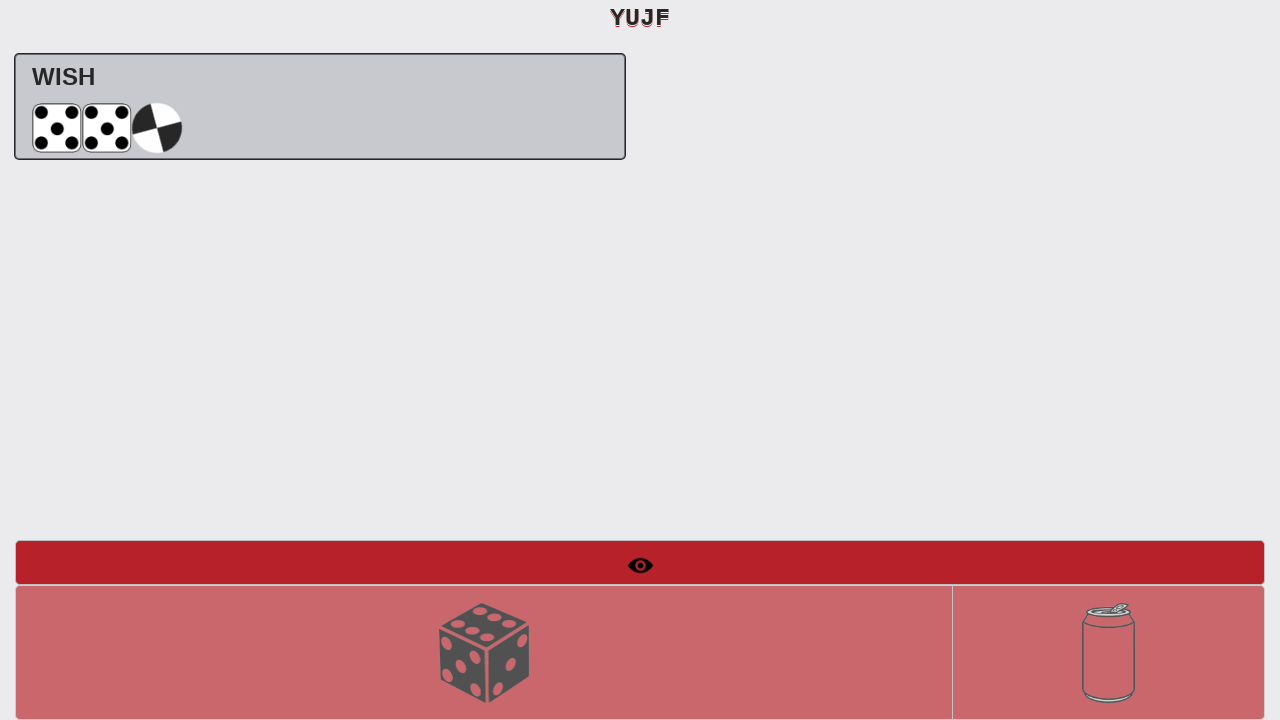

Trial click before third roll at (484, 652) on #btnRollDice
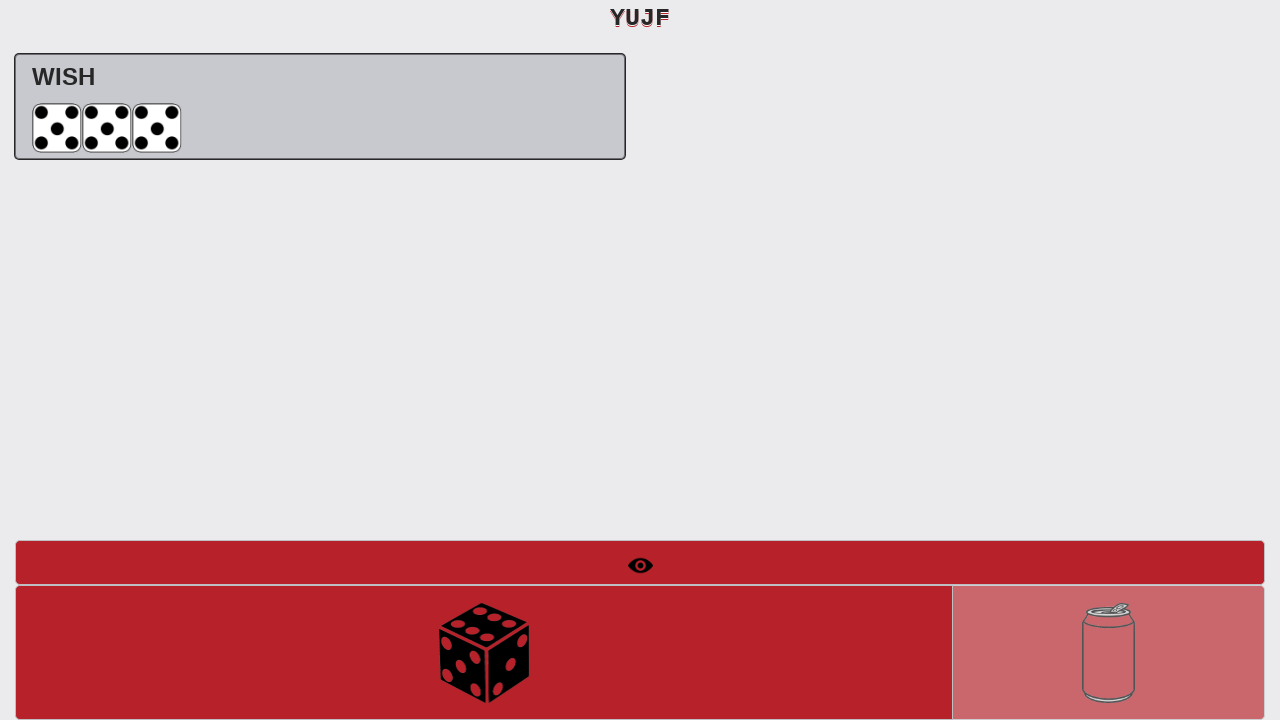

Third dice roll - rolled 5,5,5,5 at (484, 652) on #btnRollDice
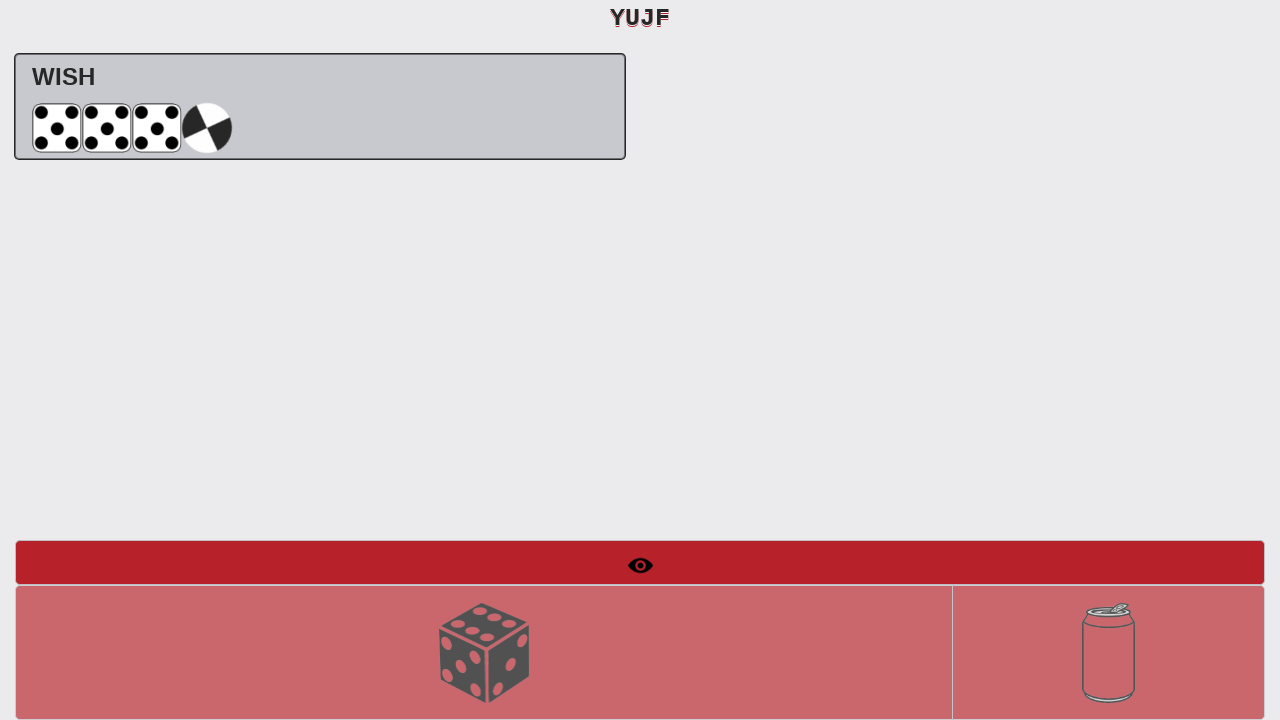

Uh oh message appeared after three consecutive 5s
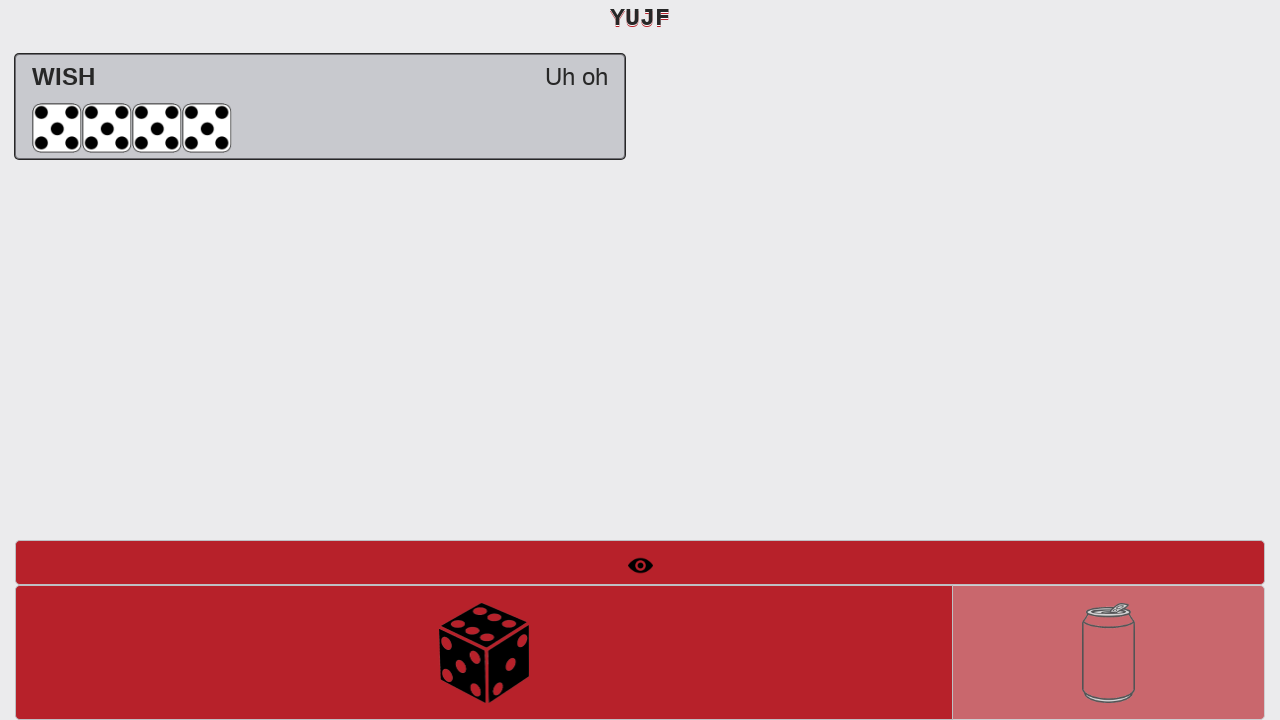

Trial click before fourth roll at (484, 652) on #btnRollDice
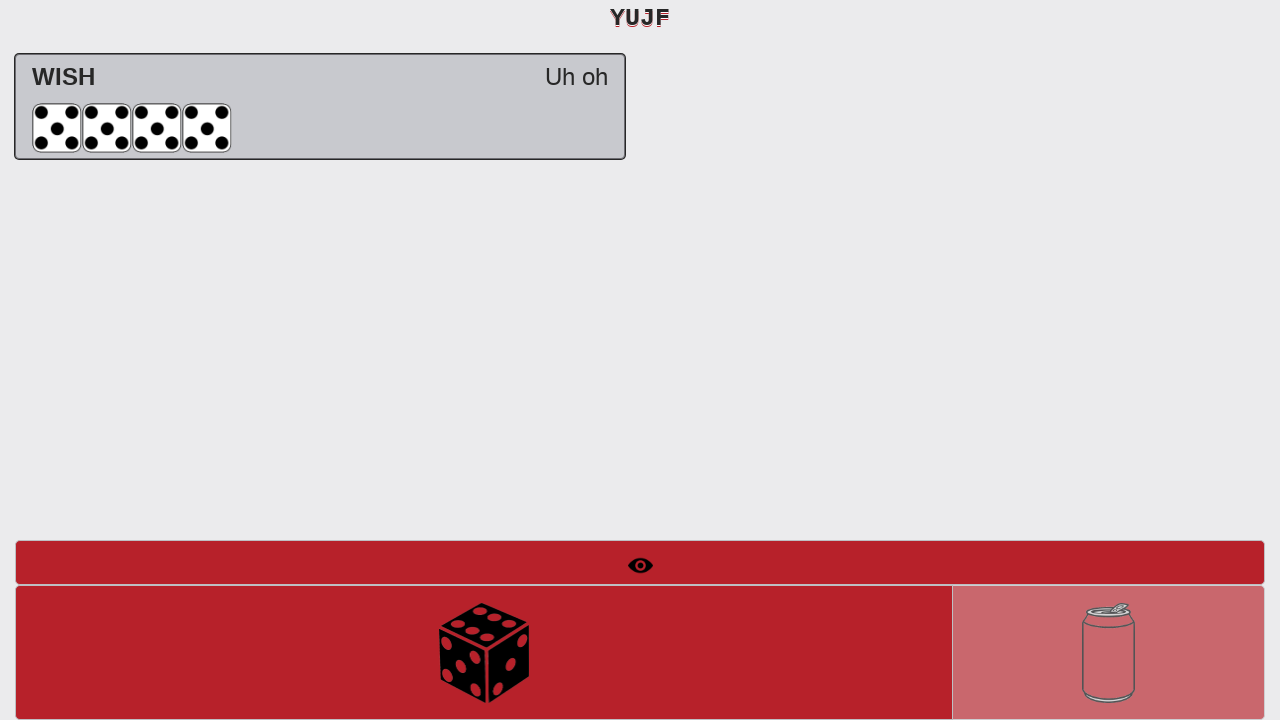

Fourth dice roll - rolled 5,5,5,5,5 at (484, 652) on #btnRollDice
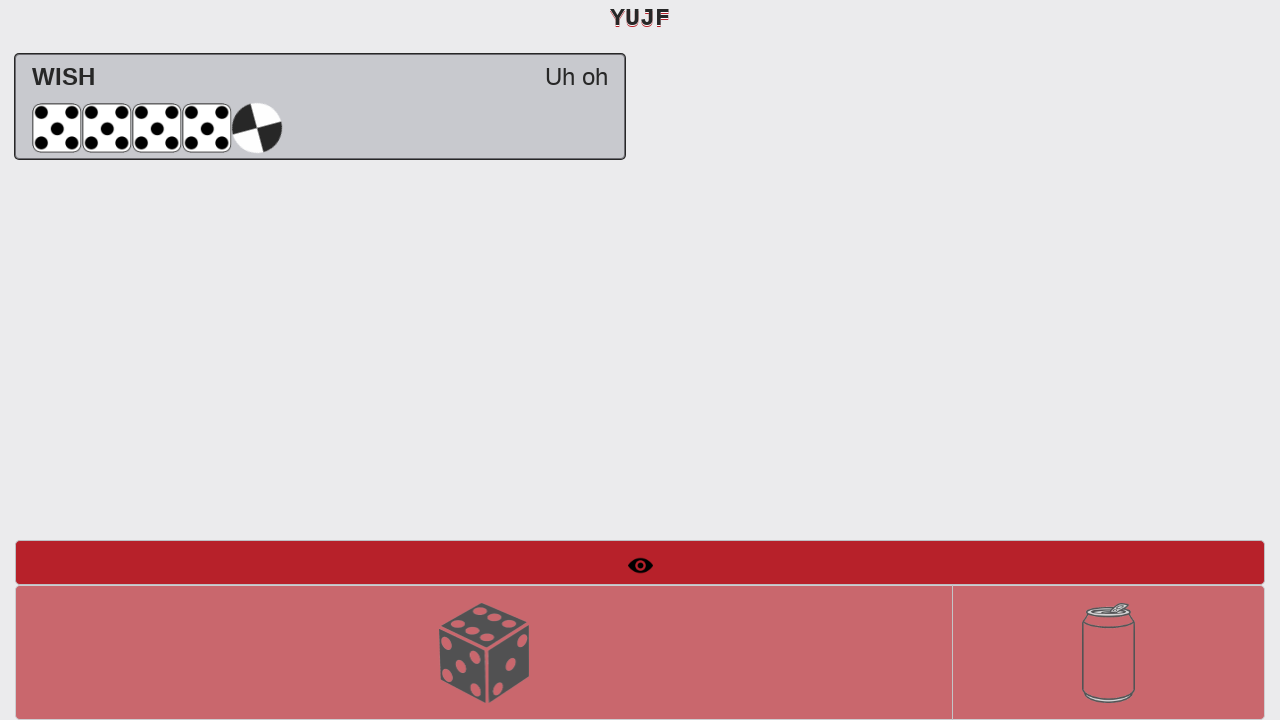

Final result confirmed: WISH (1) Buy from wish.com - wish scenario completed successfully
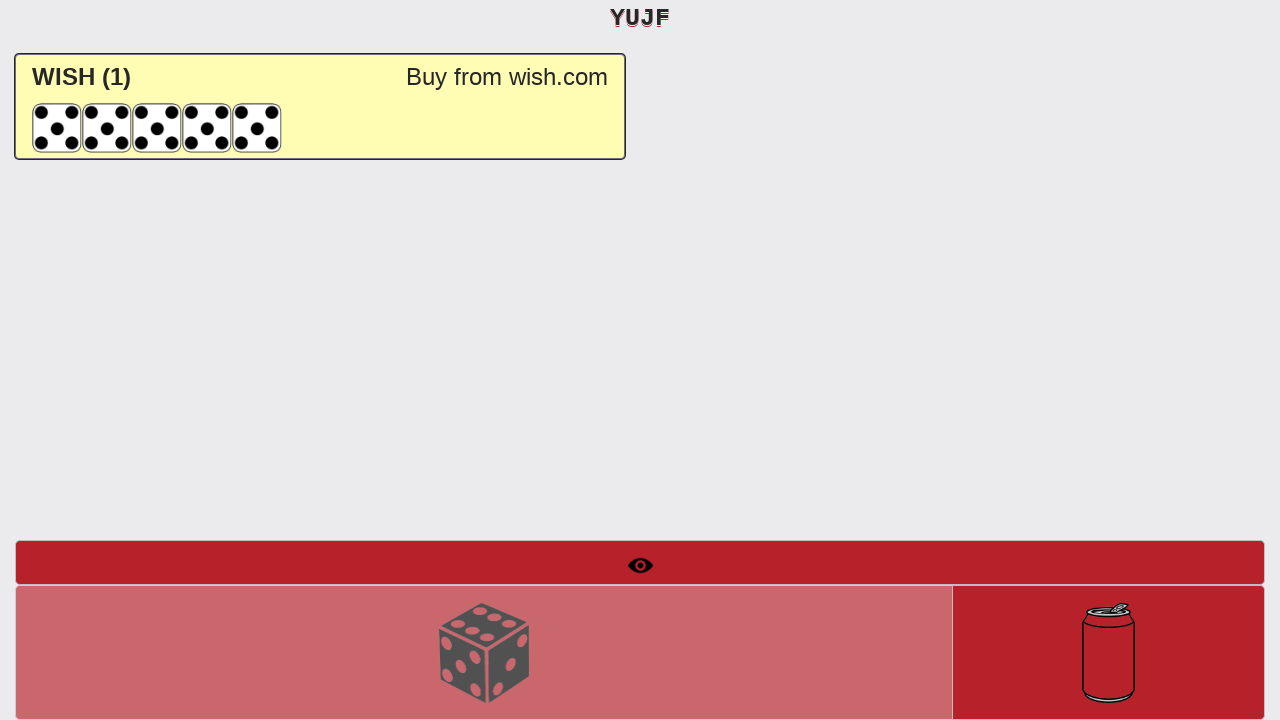

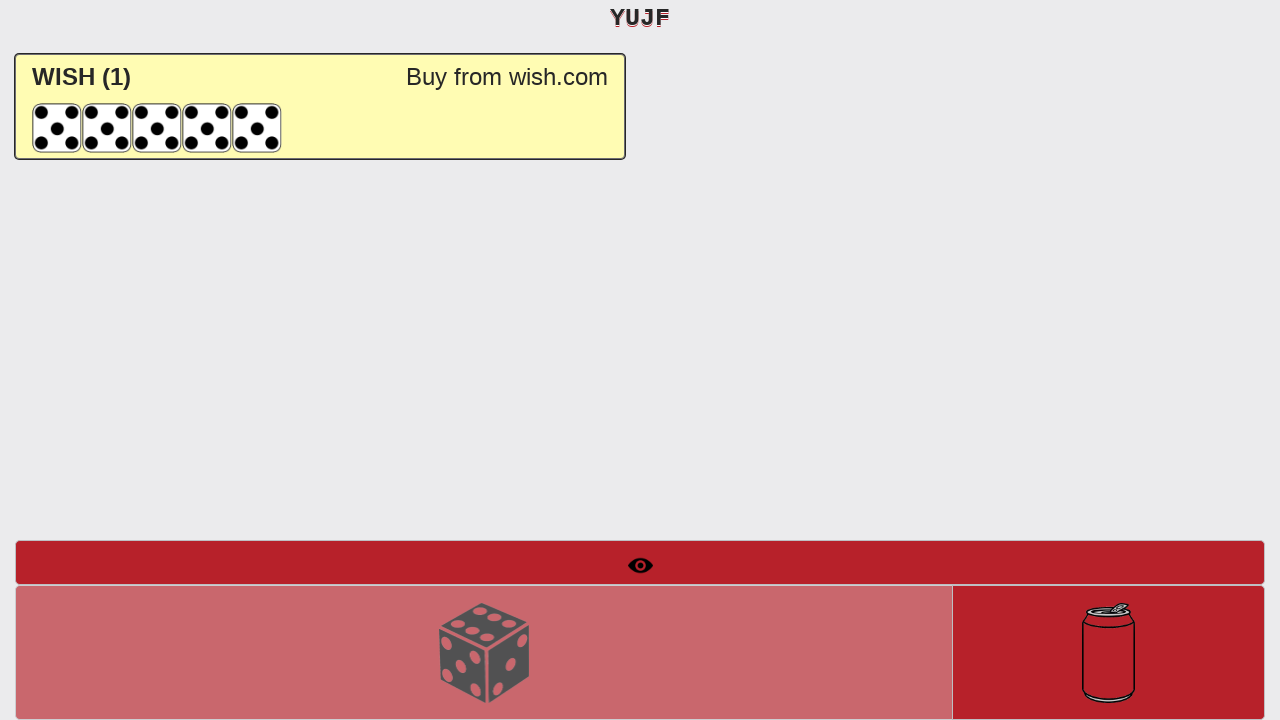